Tests dynamic data loading by clicking a button and waiting for user information to appear

Starting URL: http://syntaxprojects.com/dynamic-data-loading-demo.php

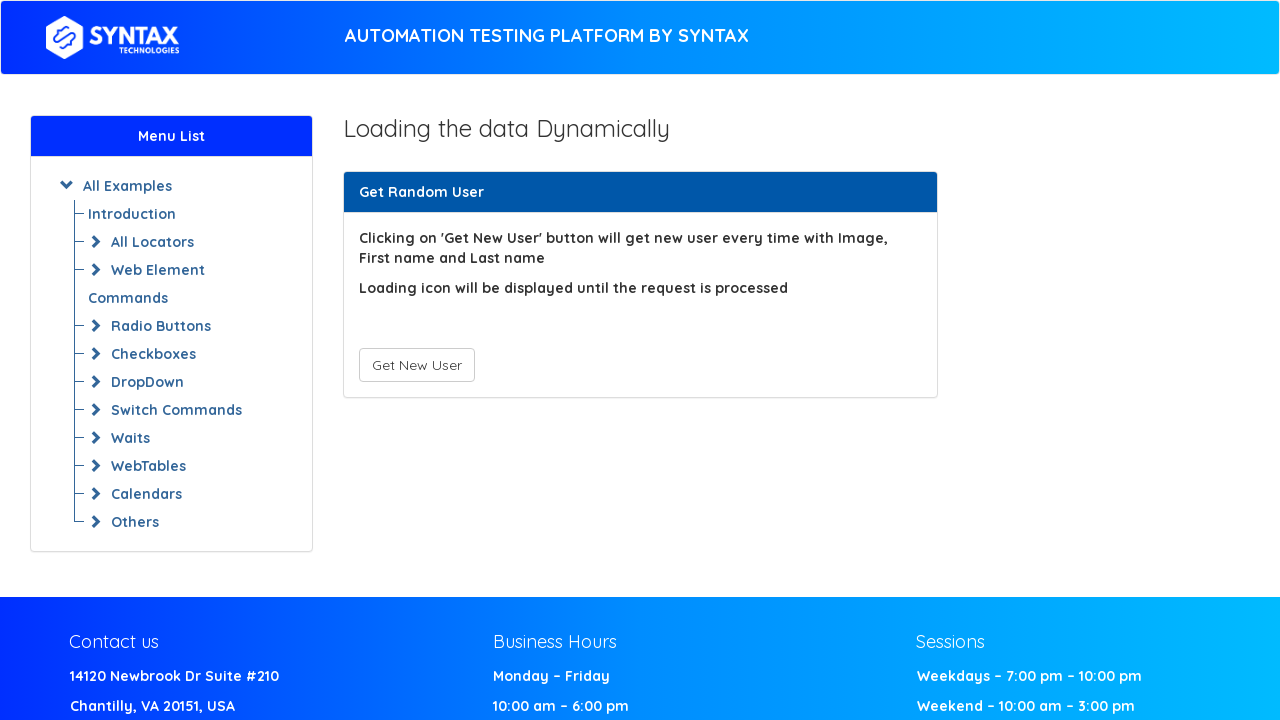

Clicked button to load user data at (416, 365) on #save
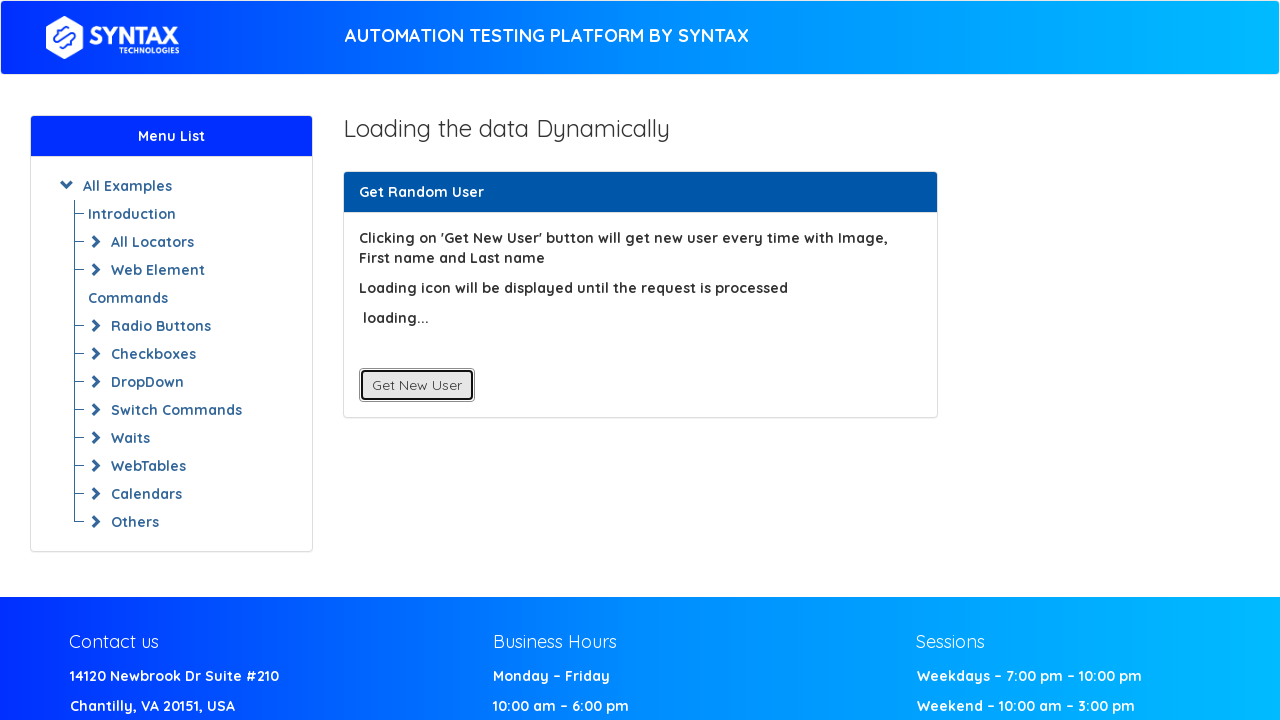

User information loaded and First Name element appeared
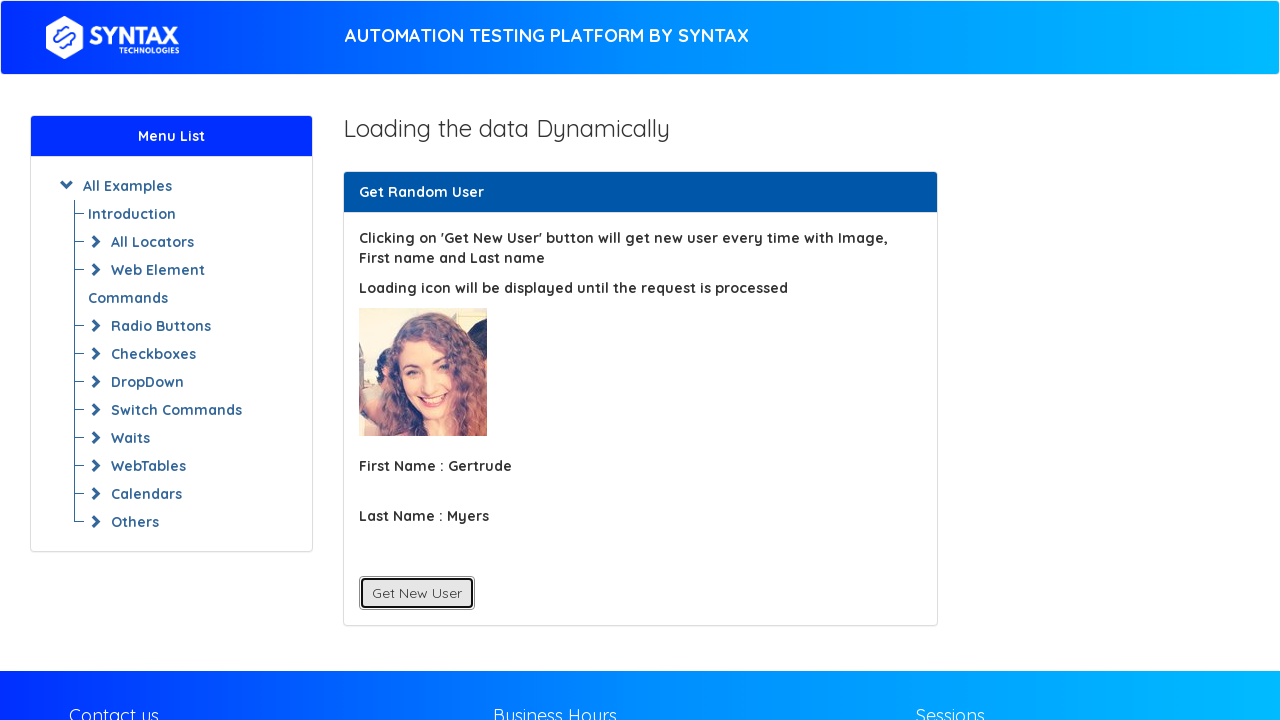

Located First Name element
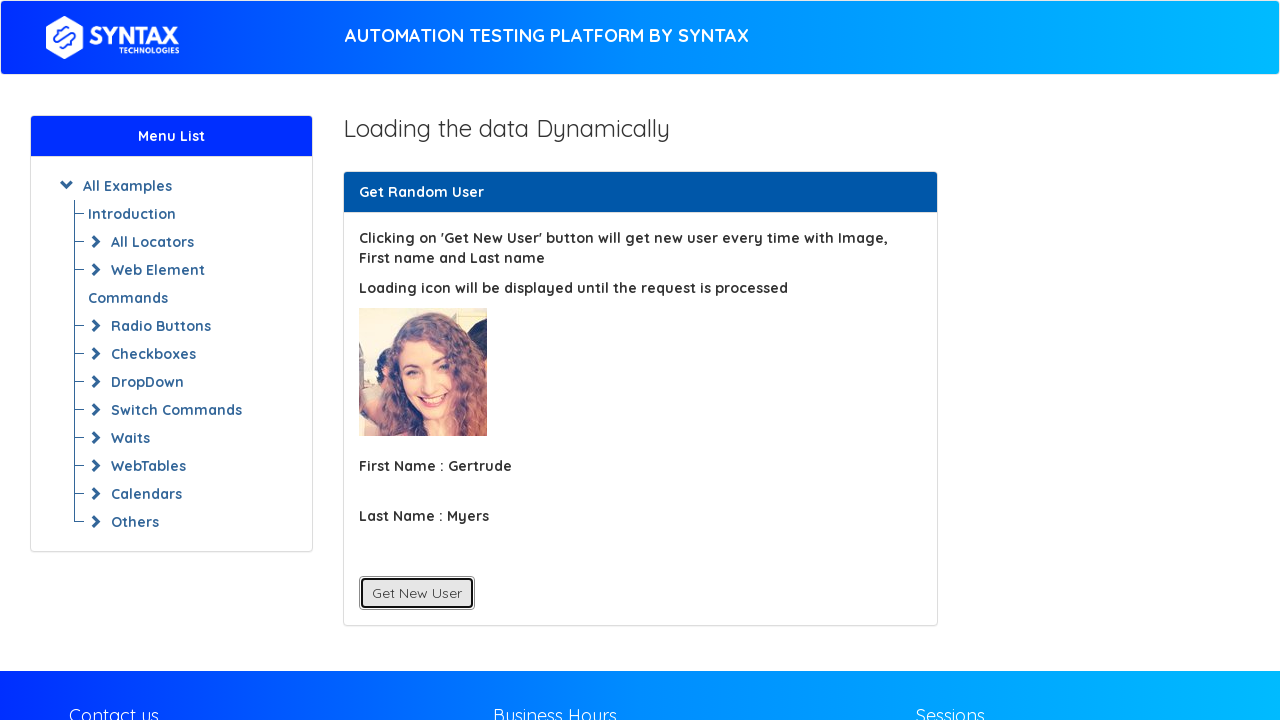

Retrieved and printed First Name element text
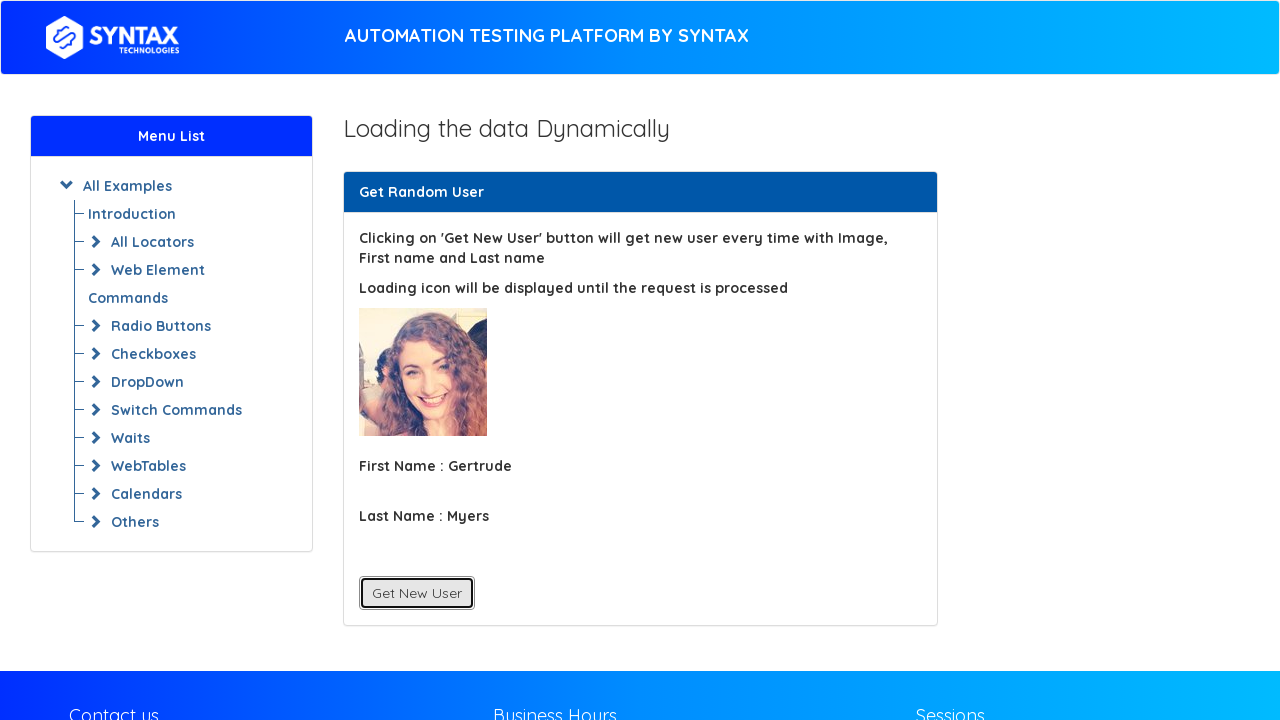

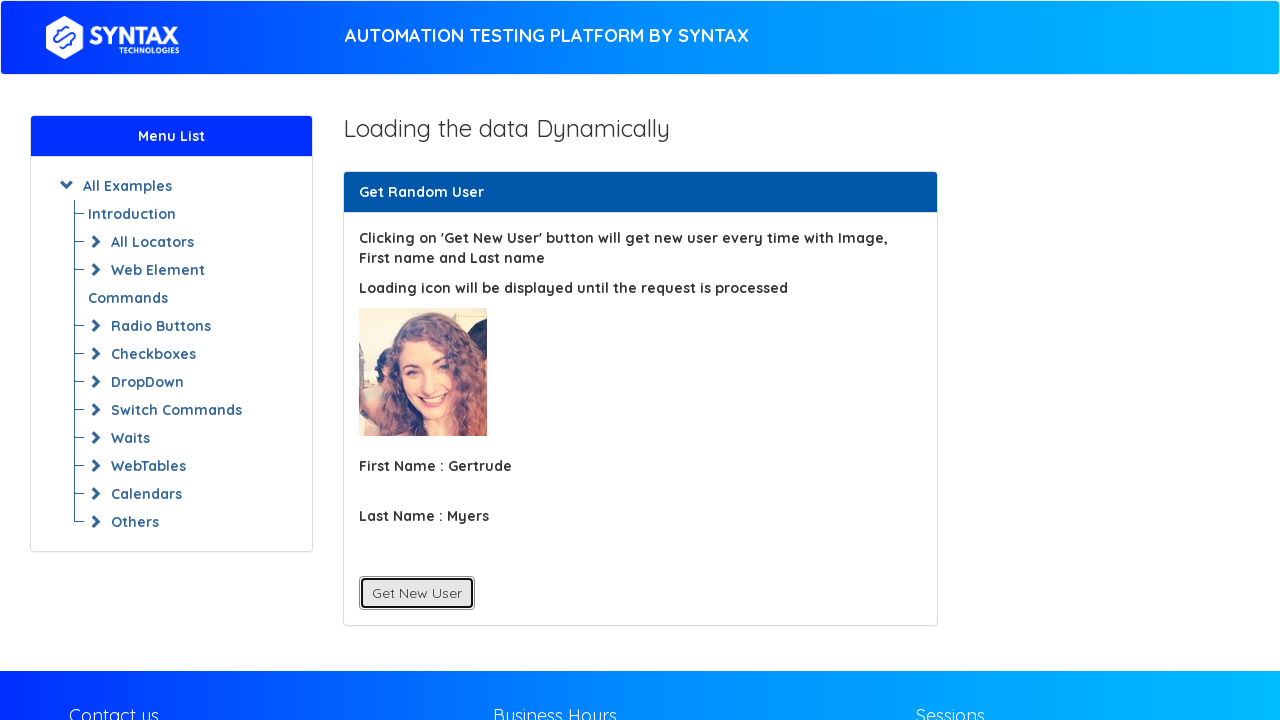